Tests a countdown timer by waiting until the countdown reaches a value ending in "00"

Starting URL: https://automationfc.github.io/fluent-wait/

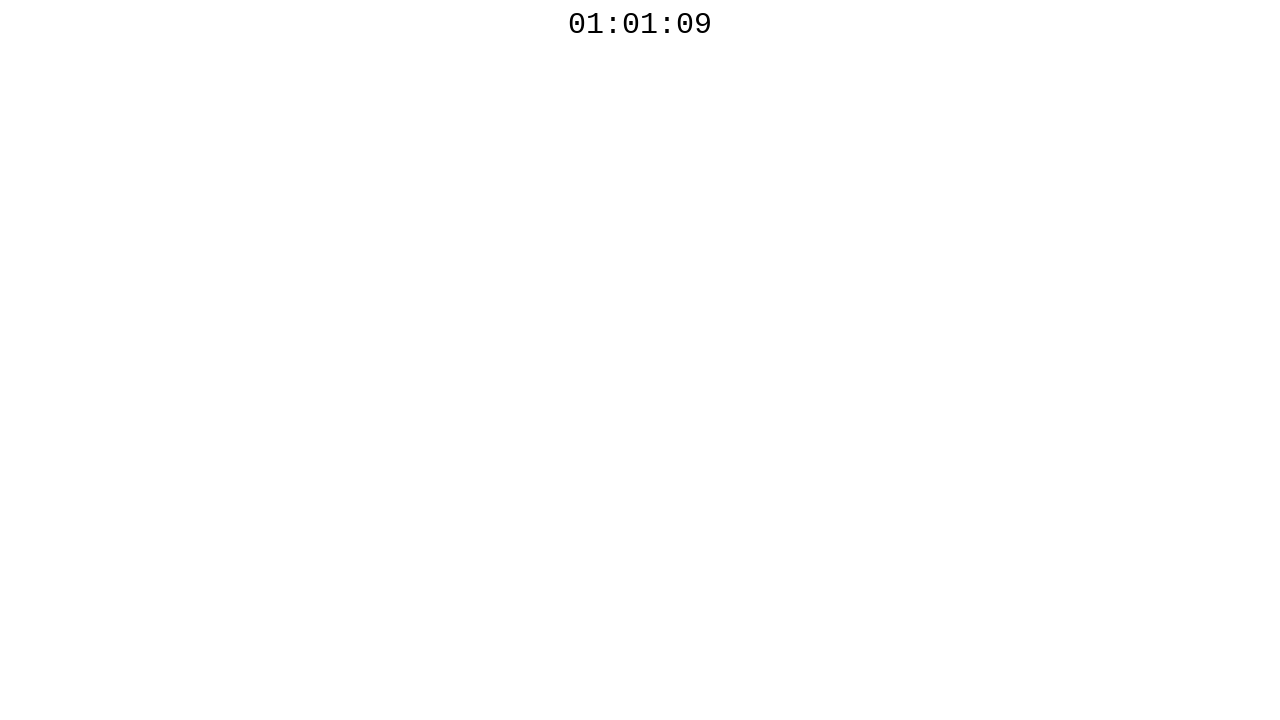

Countdown element became visible
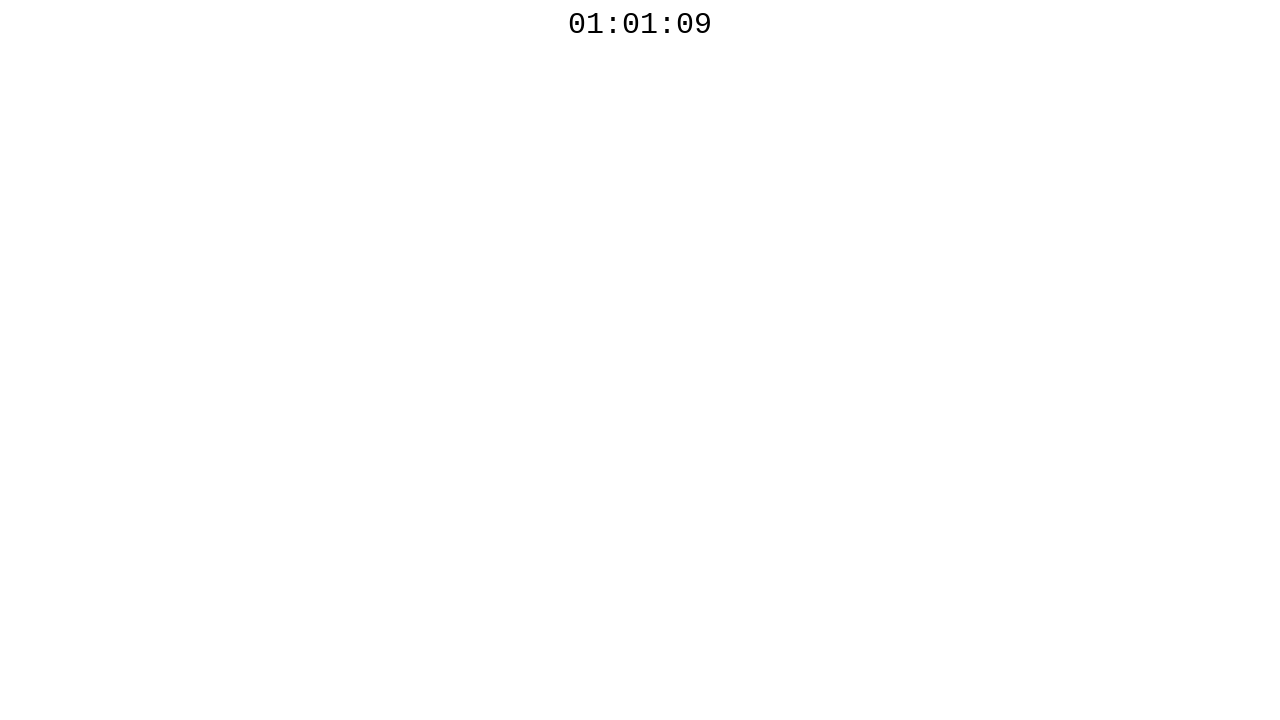

Countdown timer reached a value ending in '00'
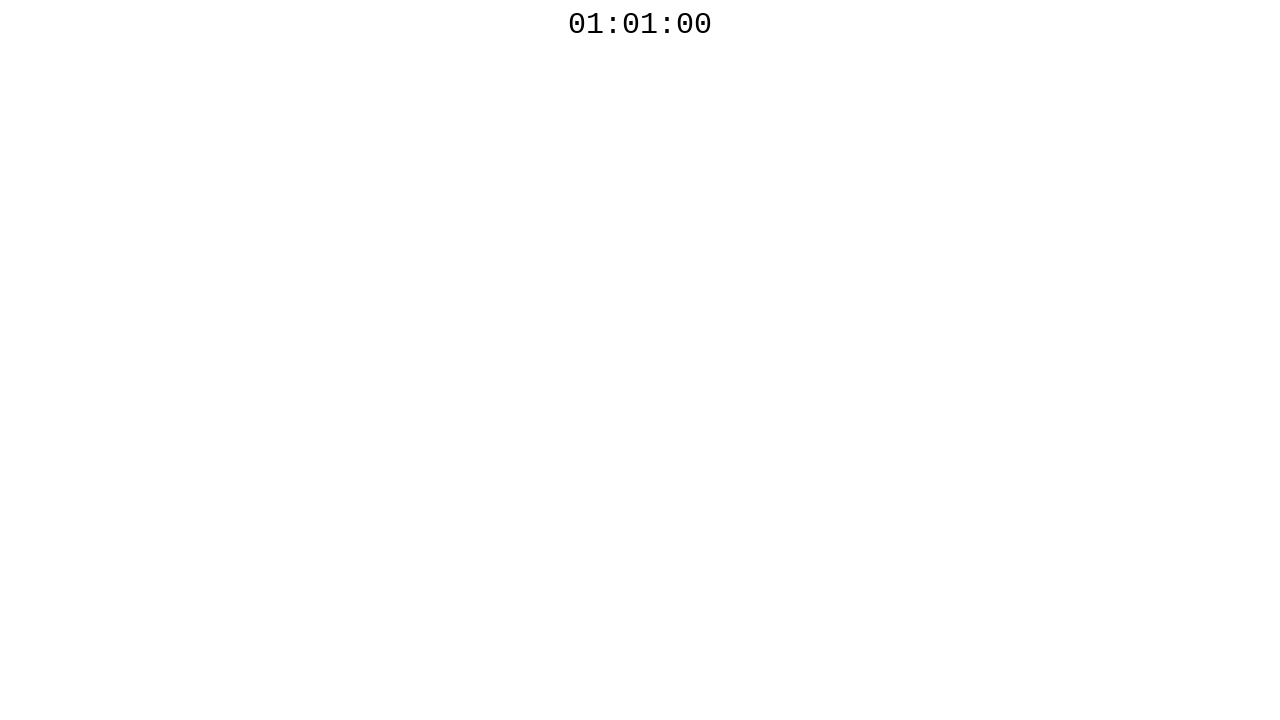

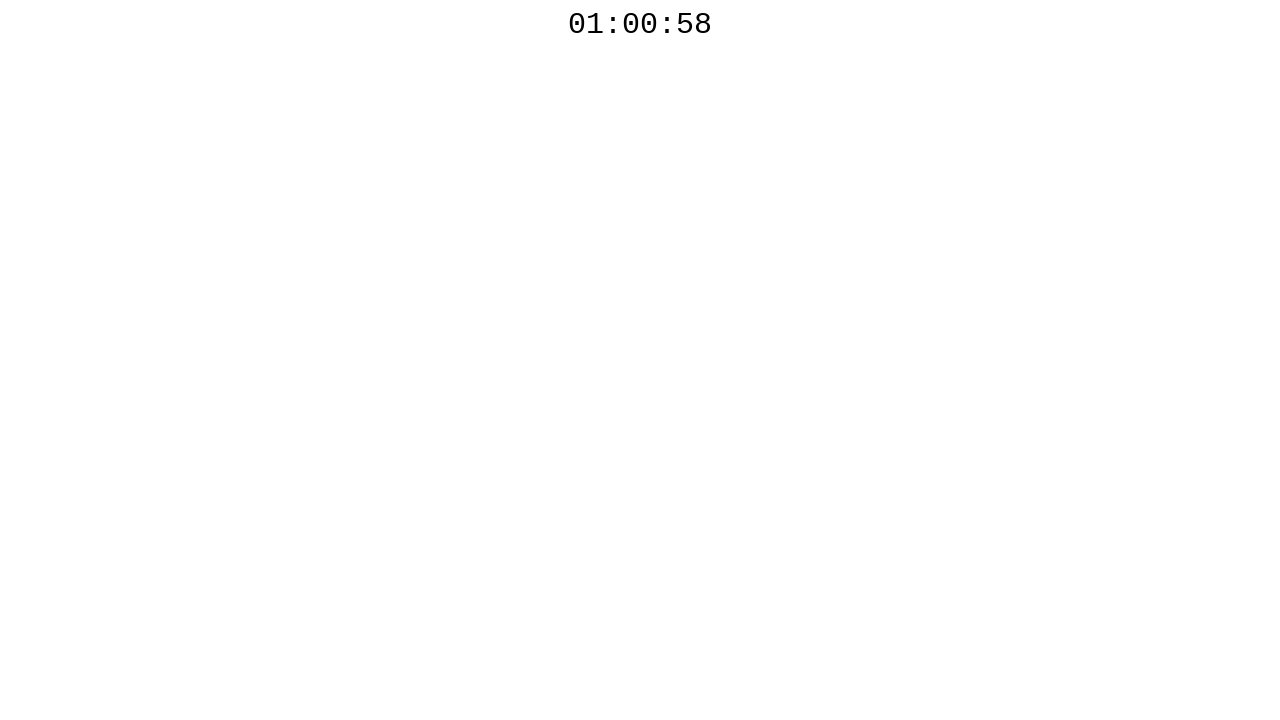